Tests auto-complete functionality by typing color names in multi-select and single-select auto-complete fields

Starting URL: https://demoqa.com/auto-complete

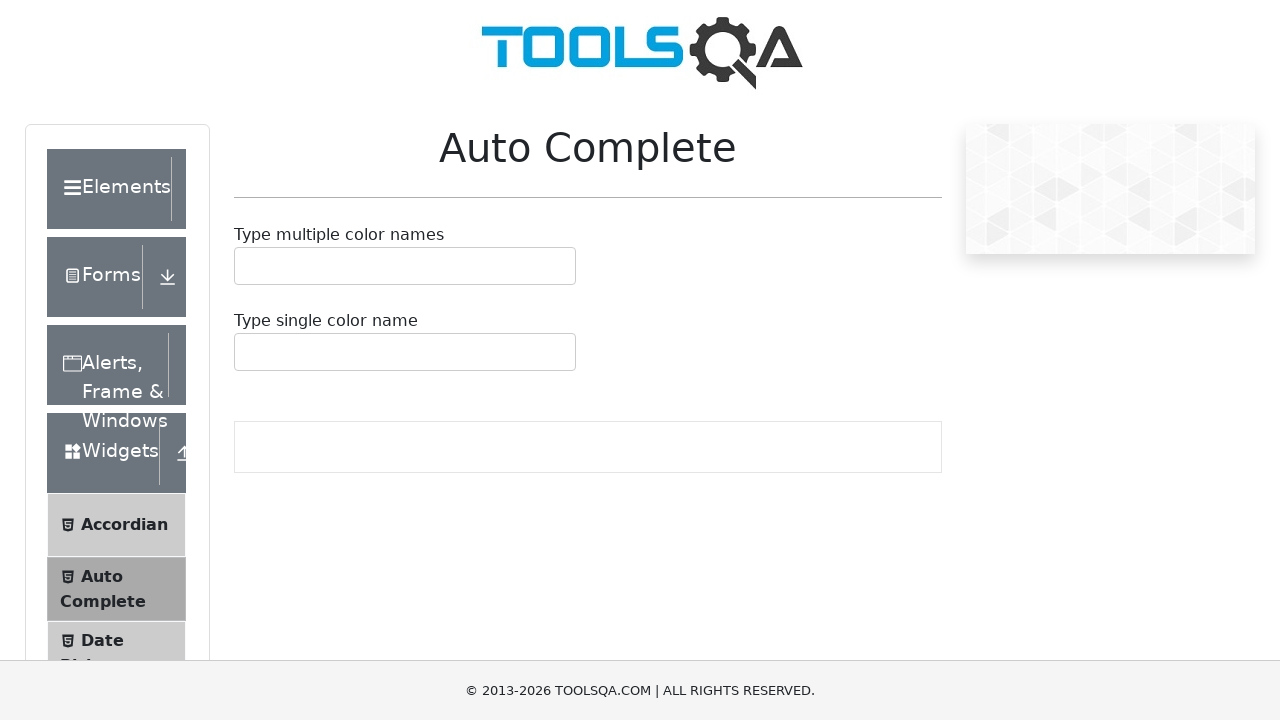

Filled multi-select auto-complete field with 'Red' on #autoCompleteMultipleInput
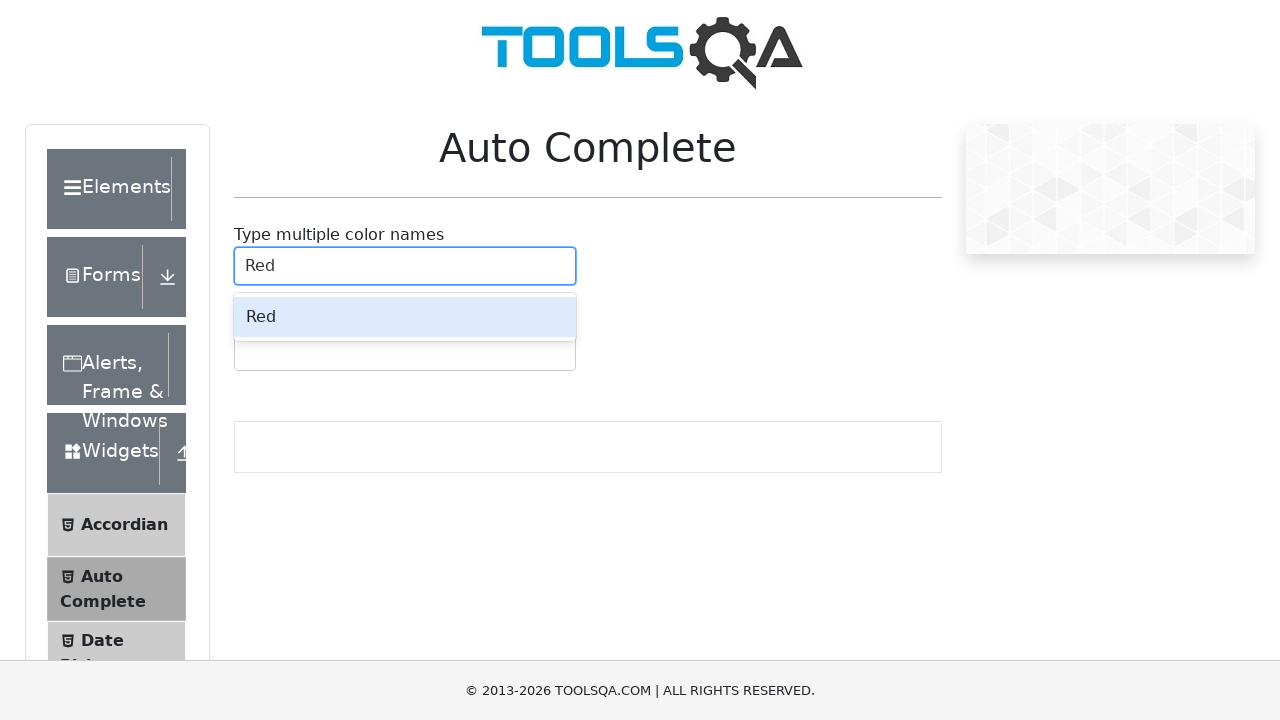

Pressed Enter to confirm 'Red' selection
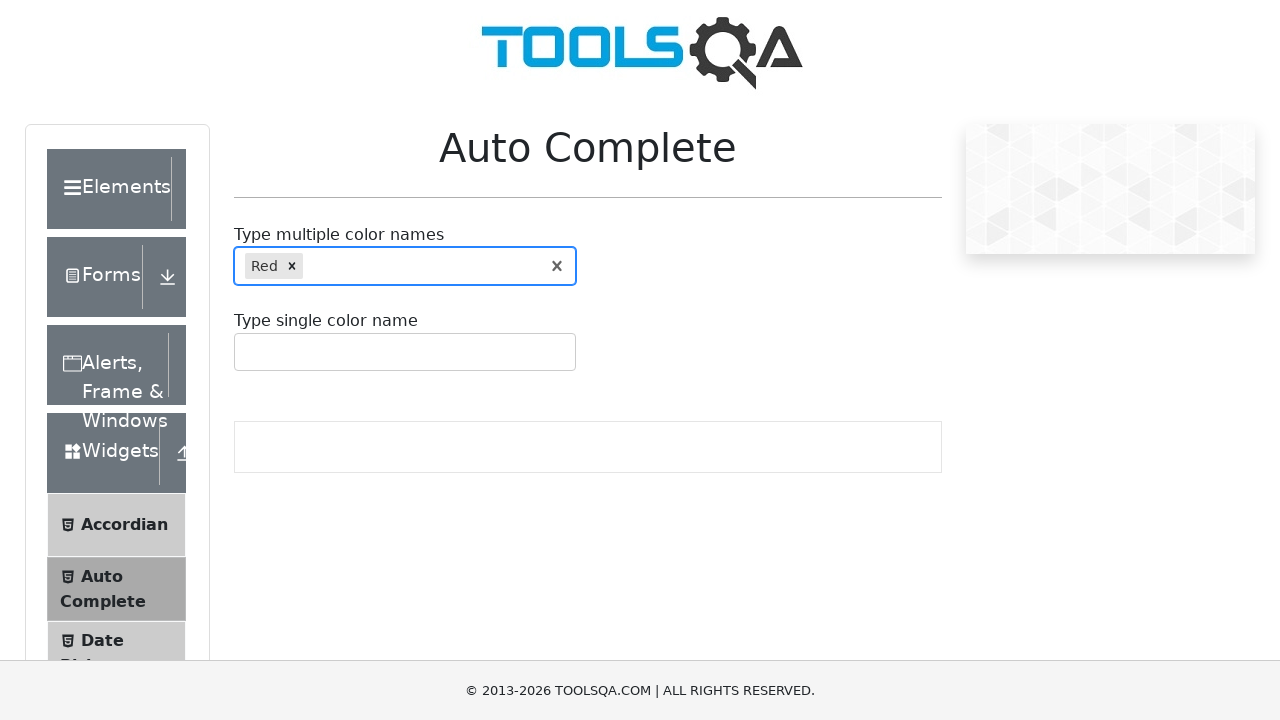

Filled multi-select auto-complete field with 'Blue' on #autoCompleteMultipleInput
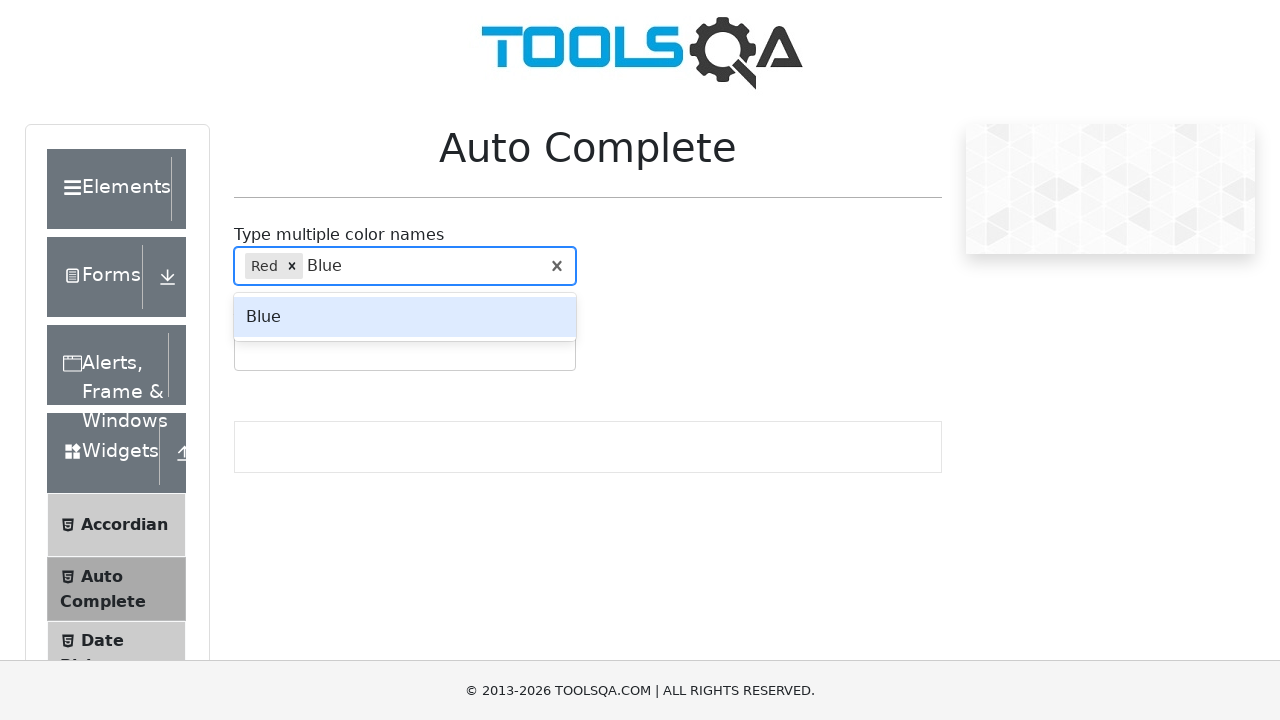

Pressed Enter to confirm 'Blue' selection
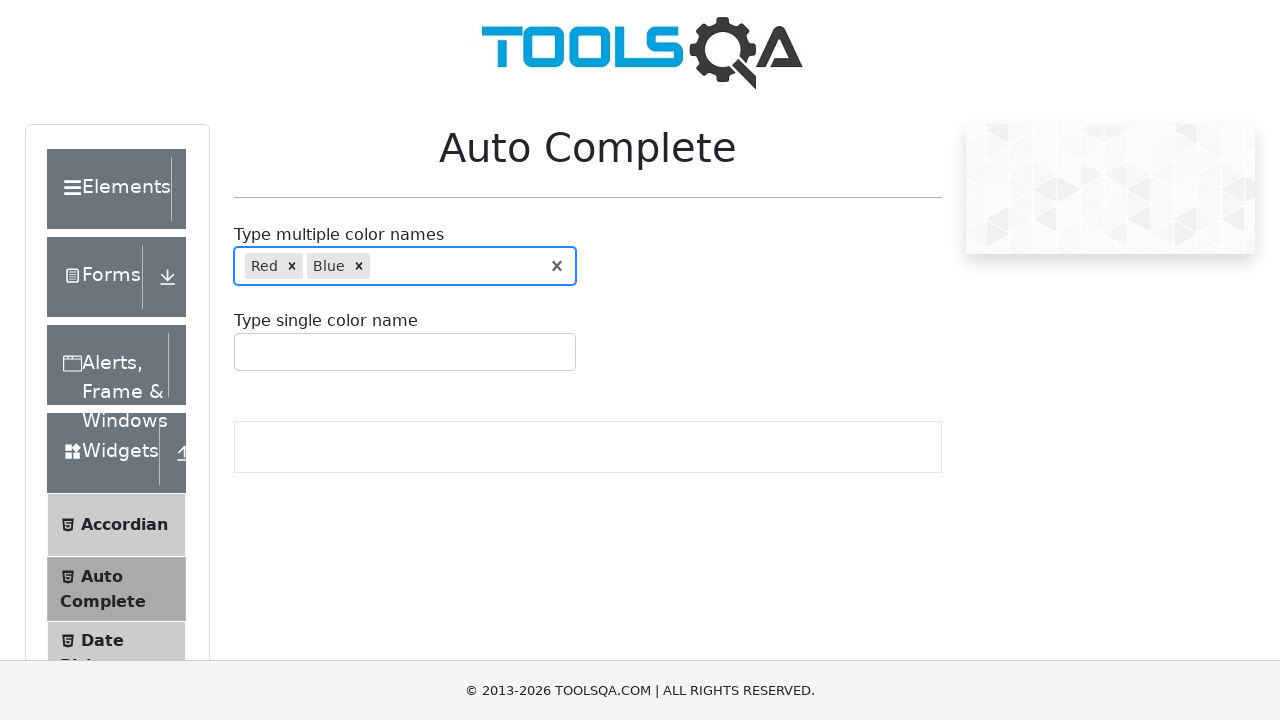

Filled multi-select auto-complete field with 'Green' on #autoCompleteMultipleInput
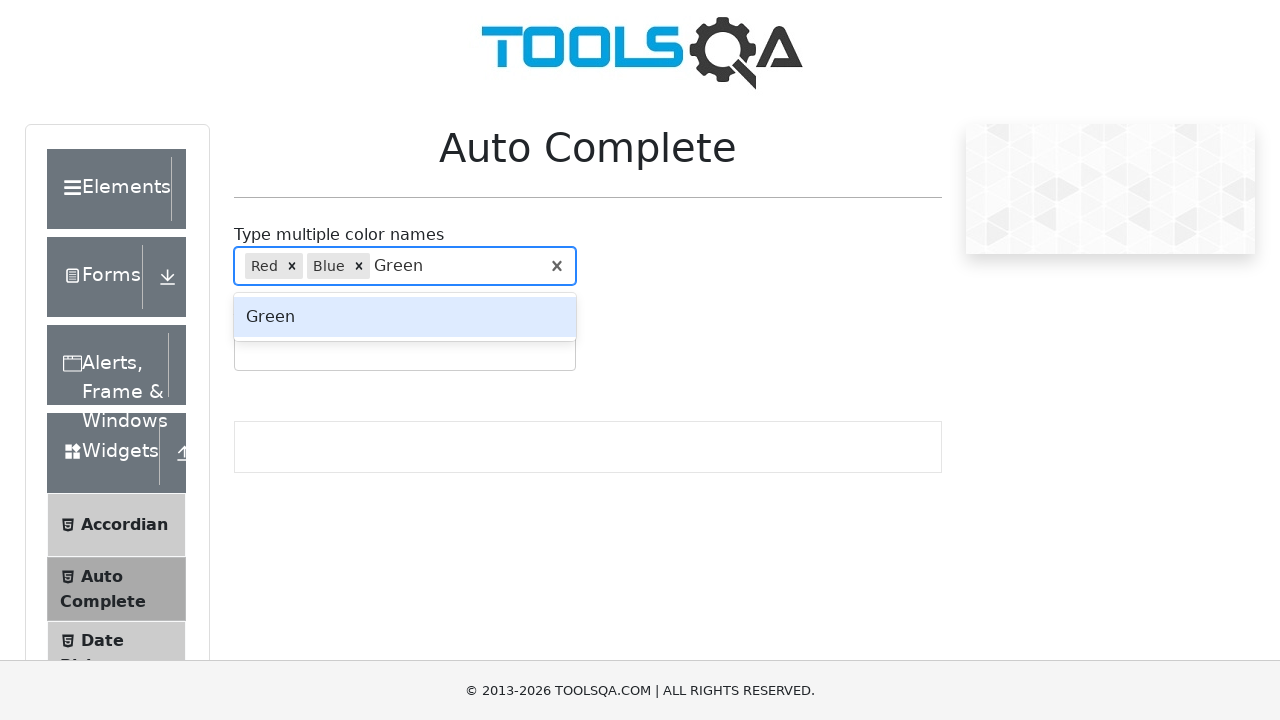

Pressed Enter to confirm 'Green' selection
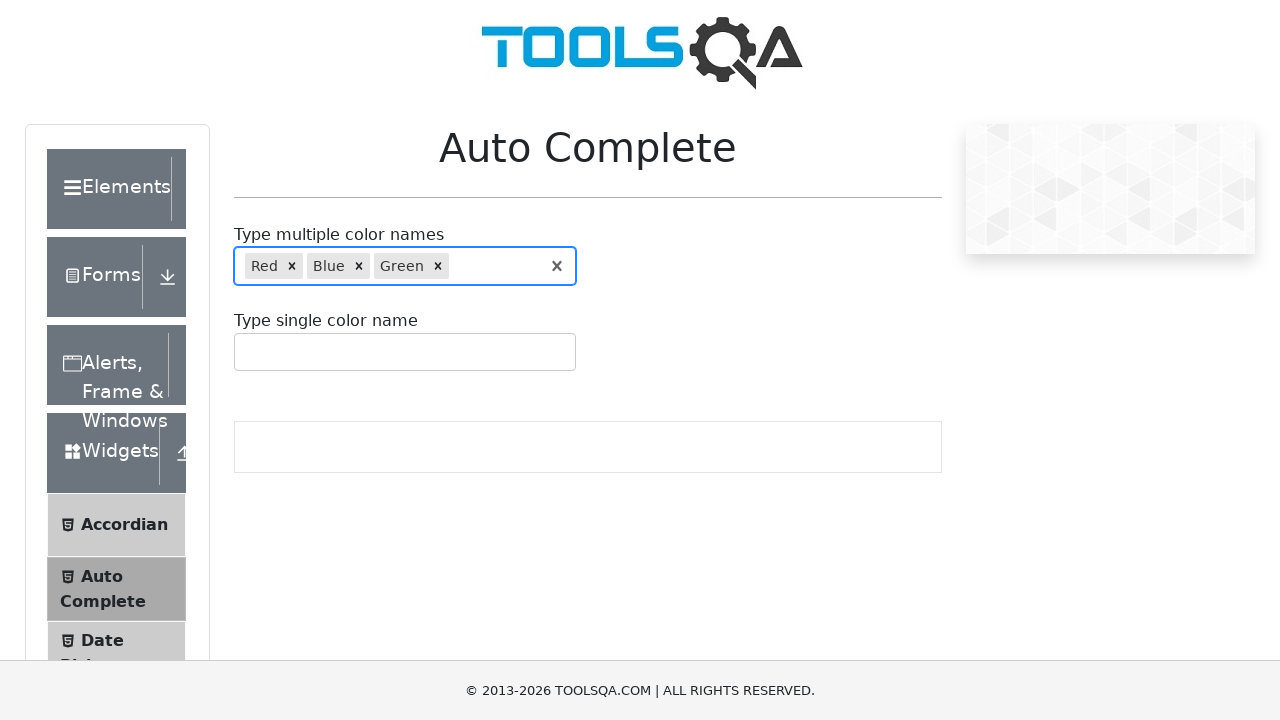

Clicked remove button to delete first color from multi-select at (292, 266) on .auto-complete__multi-value__remove >> nth=0
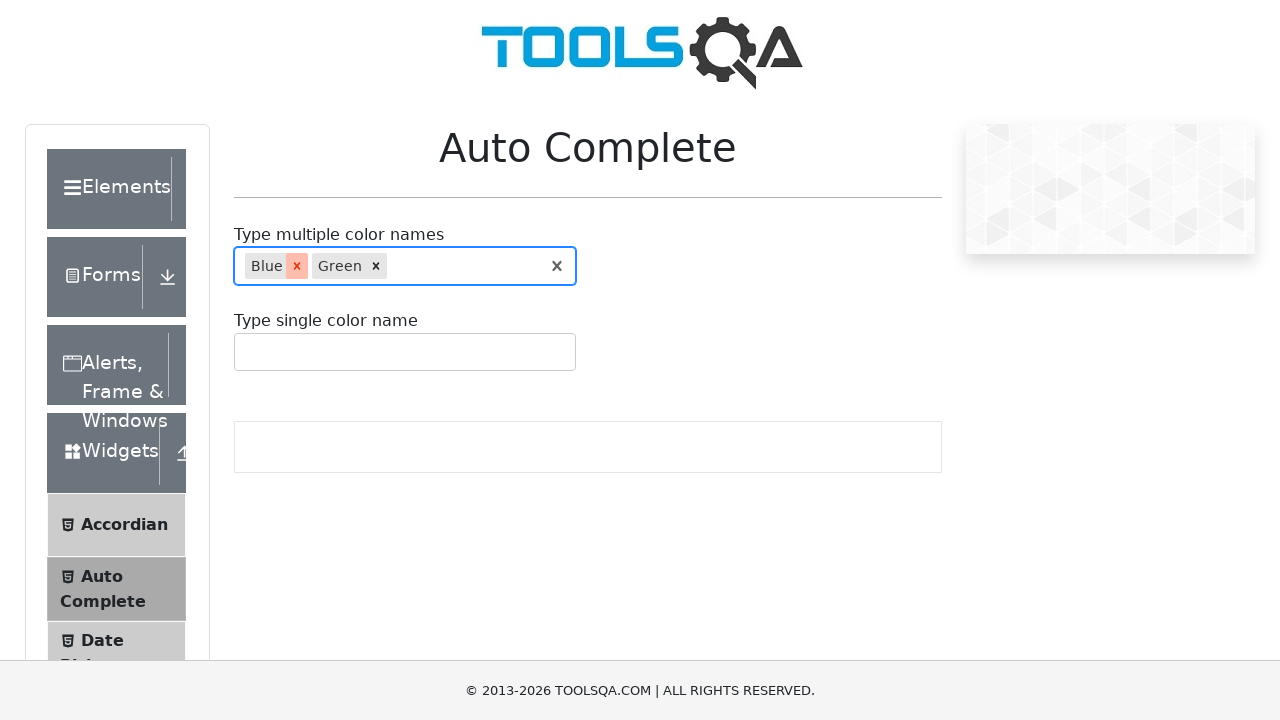

Filled single-select auto-complete field with 'Yellow' on #autoCompleteSingleInput
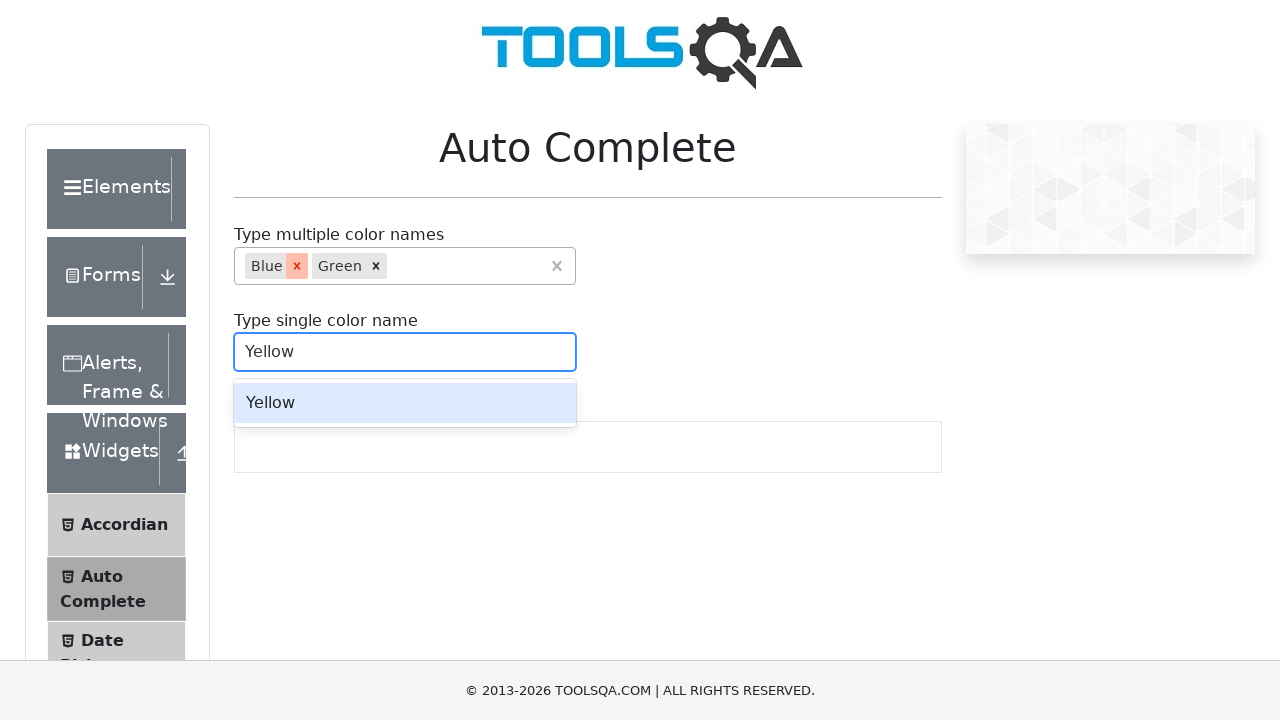

Pressed Enter to confirm 'Yellow' selection
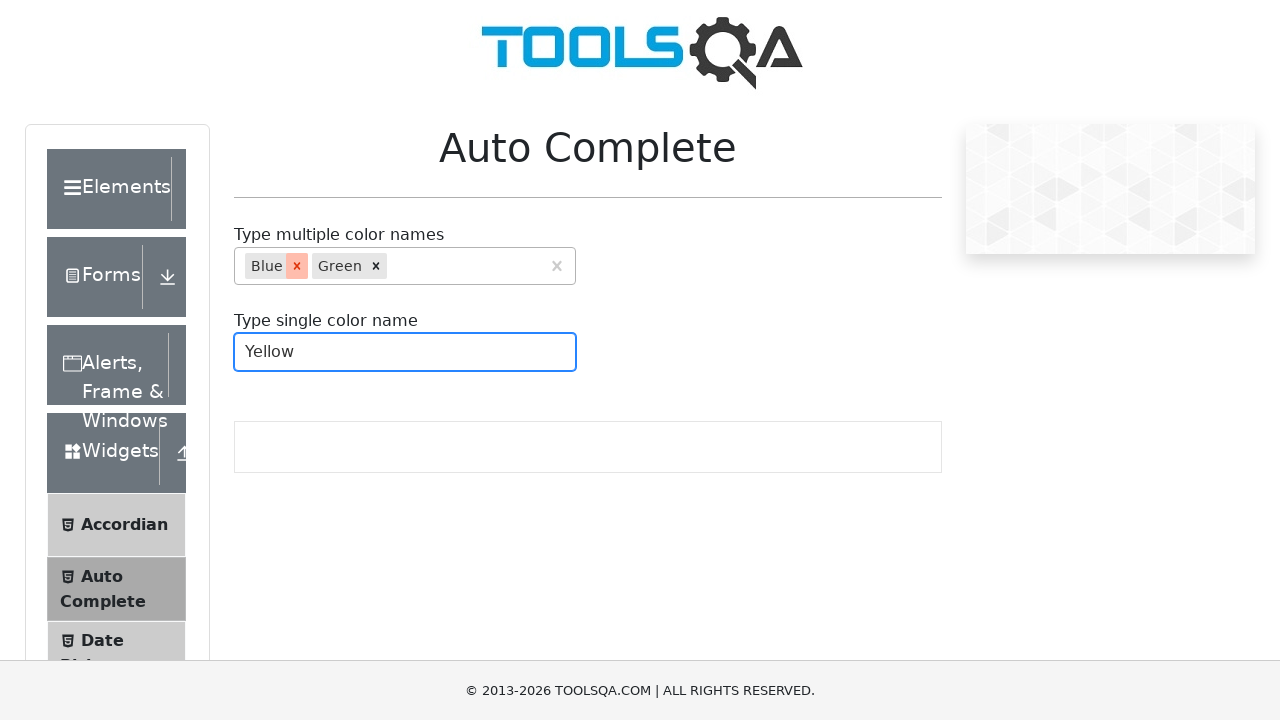

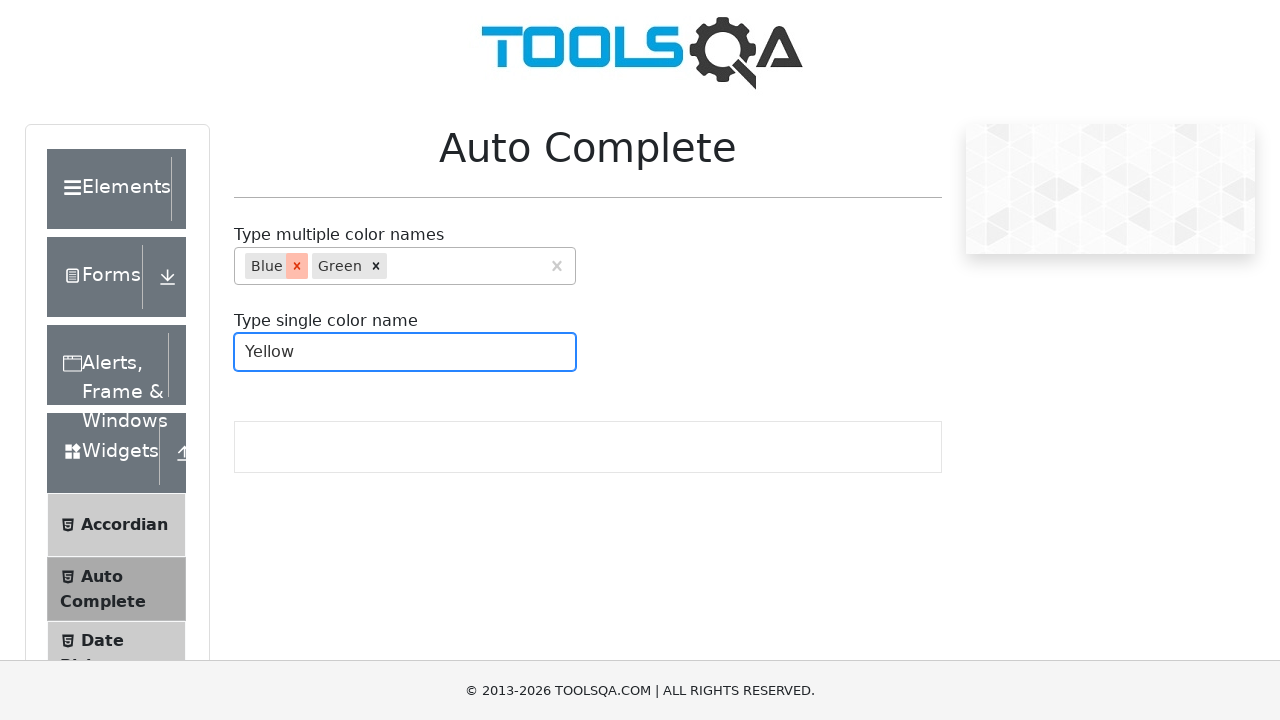